Tests mouse actions by navigating to a test automation practice site, then opening a new tab to a jQuery slider demo page and manipulating the price range slider handles by dragging them.

Starting URL: https://testautomationpractice.blogspot.com/

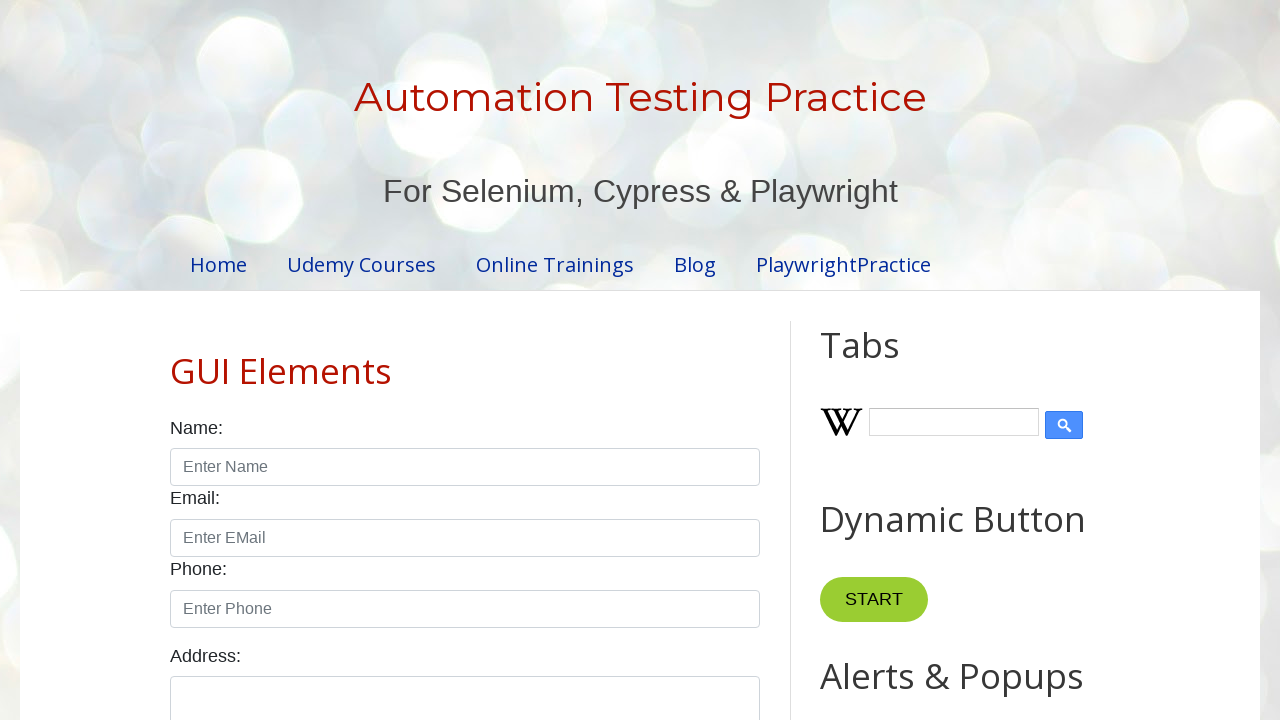

Hovered over attribution link on practice site at (628, 658) on xpath=//*[@id='Attribution1']/div[1]/a[1]
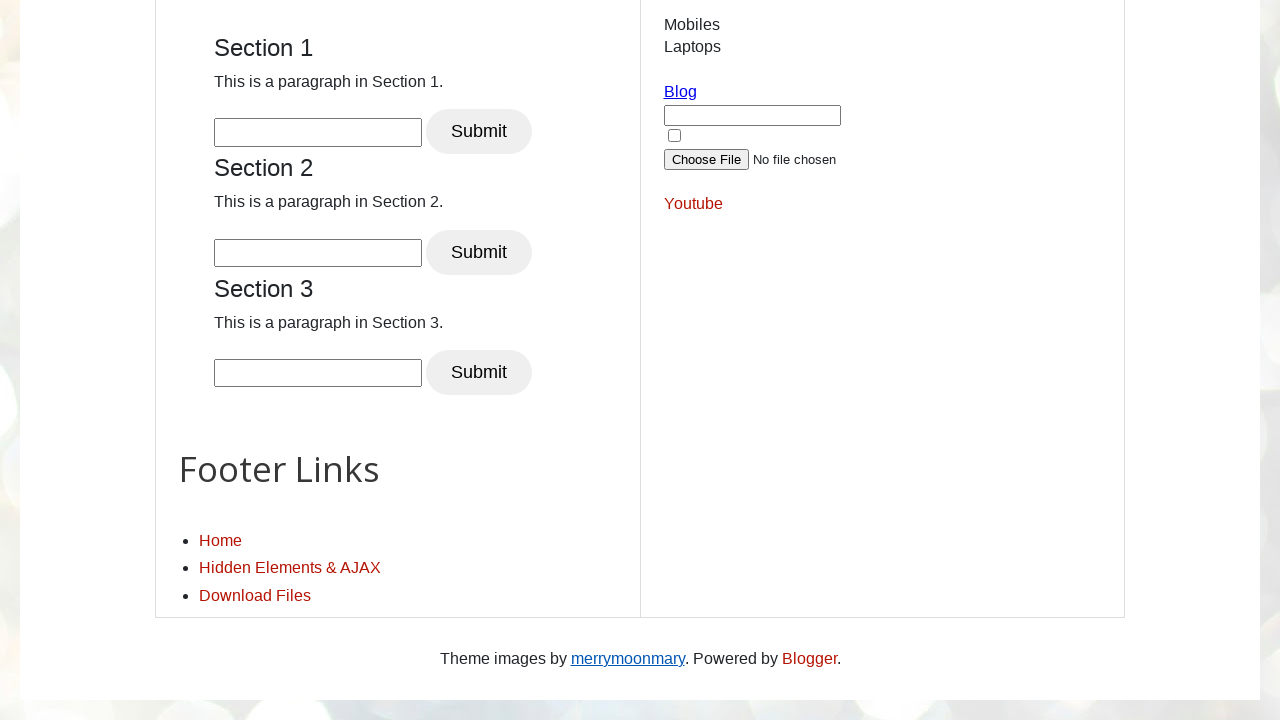

Opened new tab
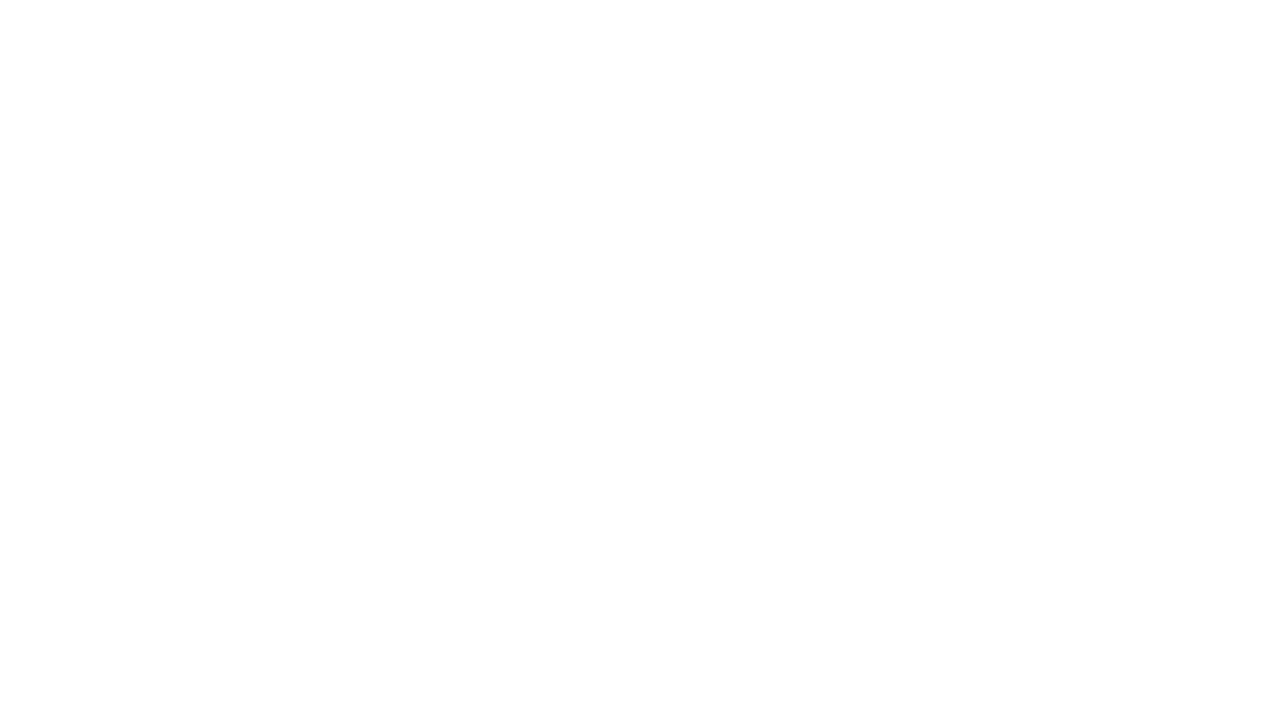

Navigated to jQuery slider demo page
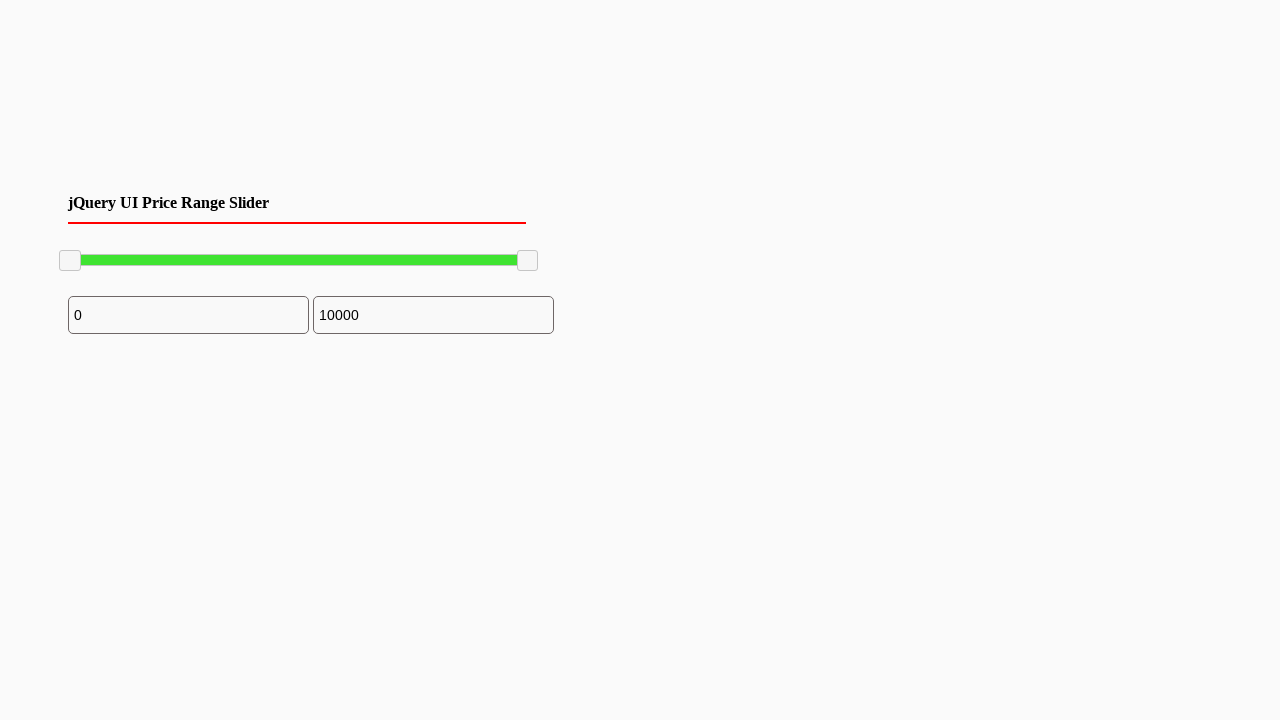

Slider range element is visible
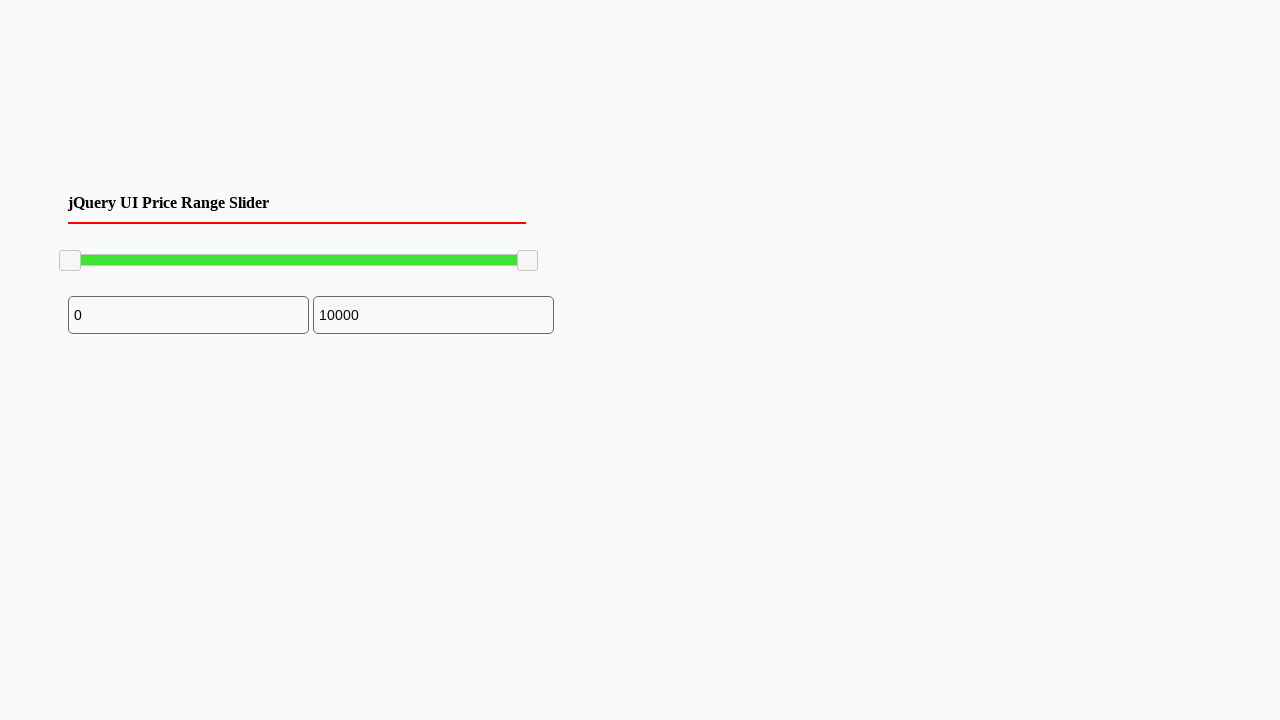

Located start slider handle
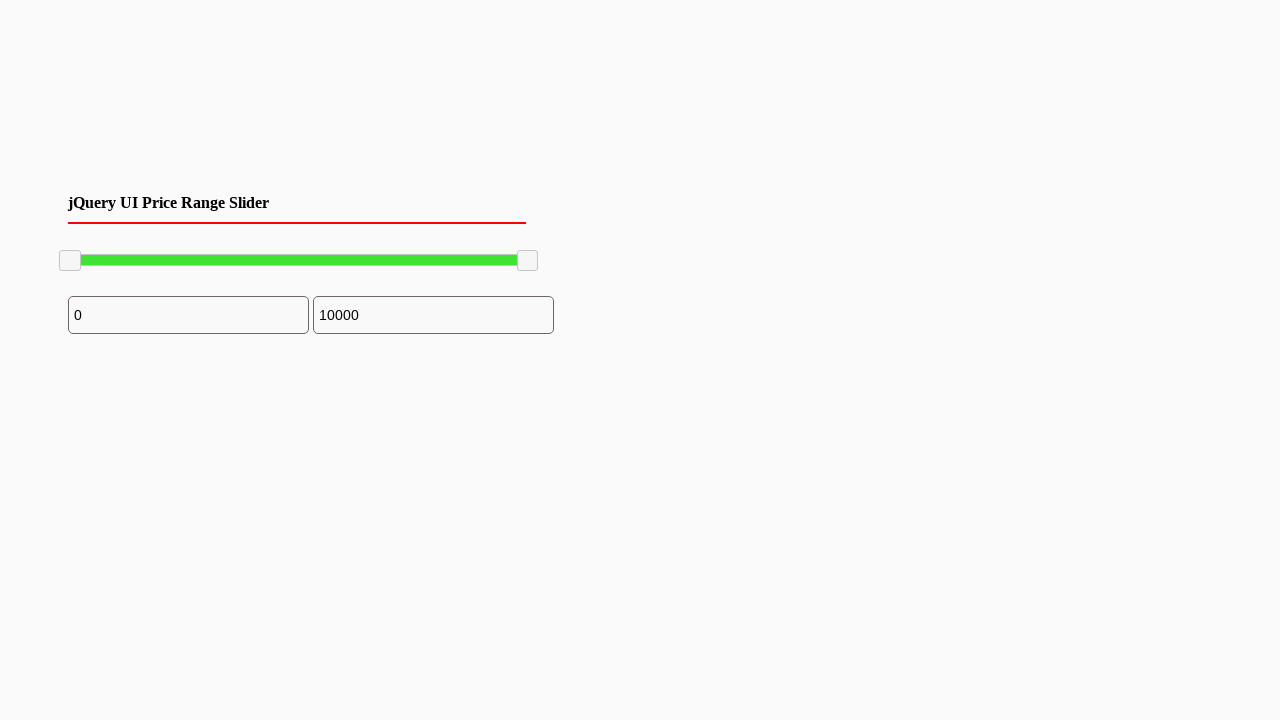

Located finish slider handle
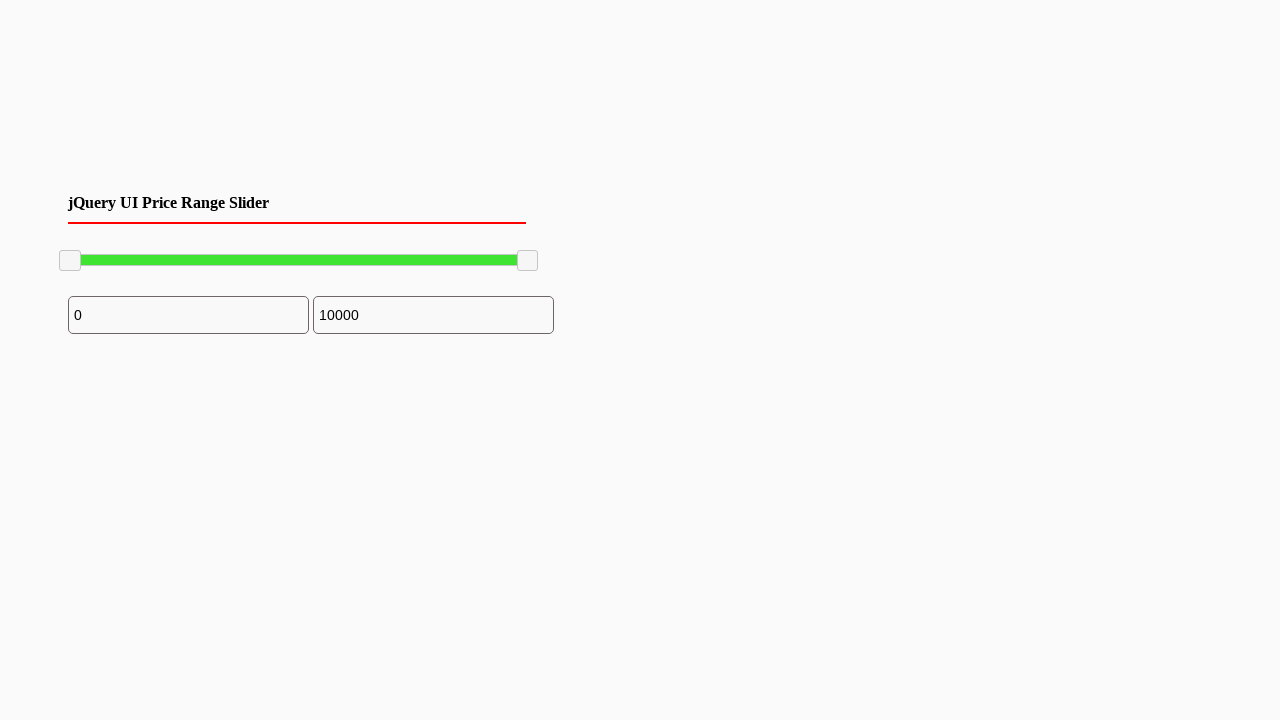

Dragged start slider handle to the right by 200 pixels at (260, 251)
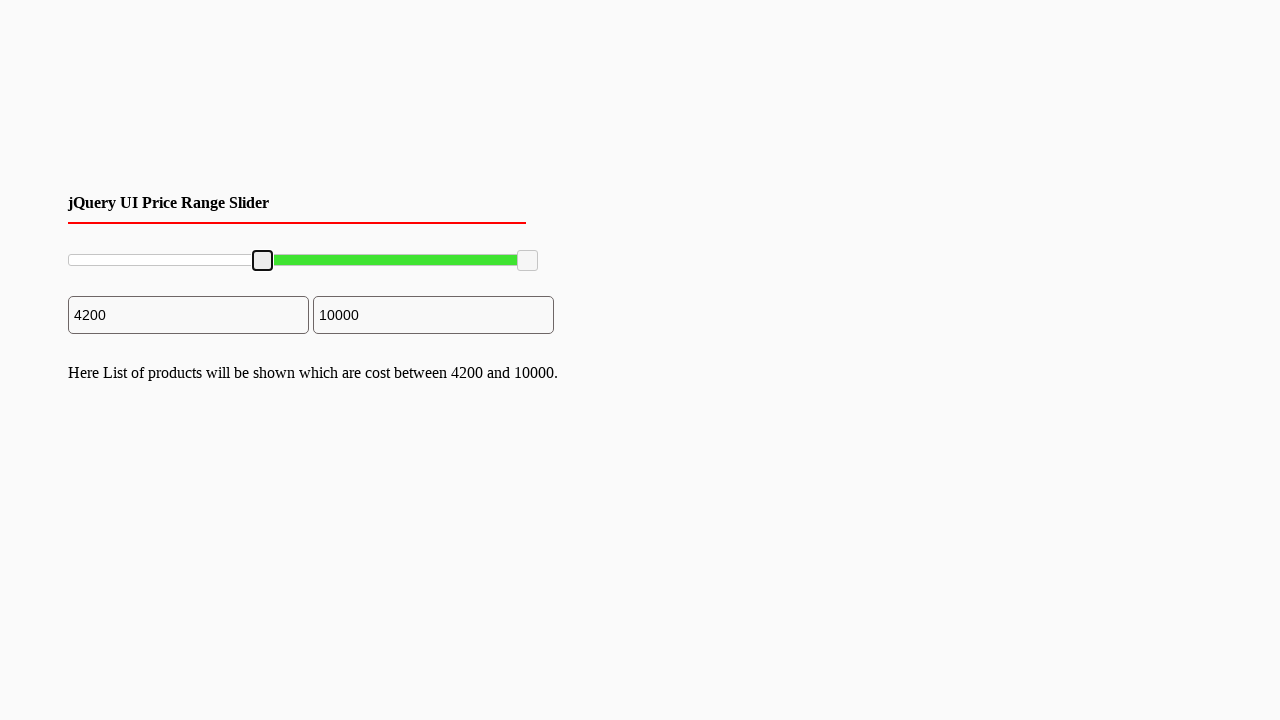

Dragged finish slider handle to the left by 100 pixels at (418, 251)
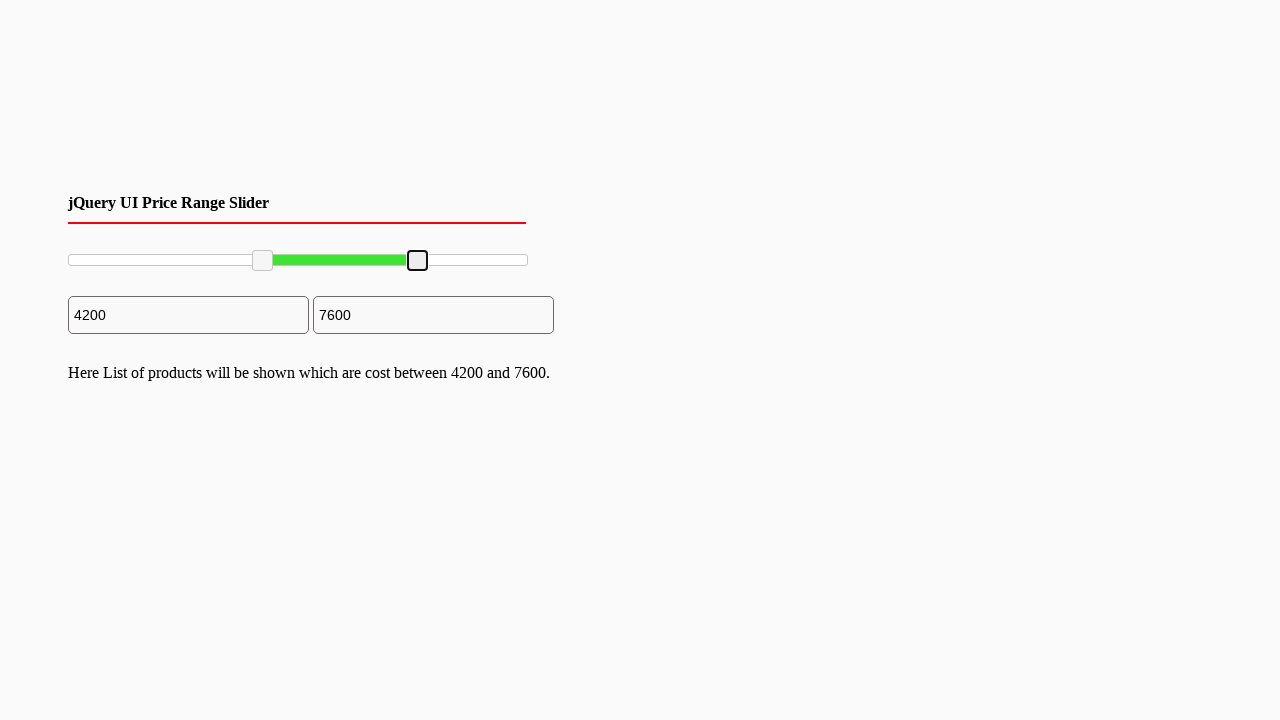

Waited 1 second to observe slider changes
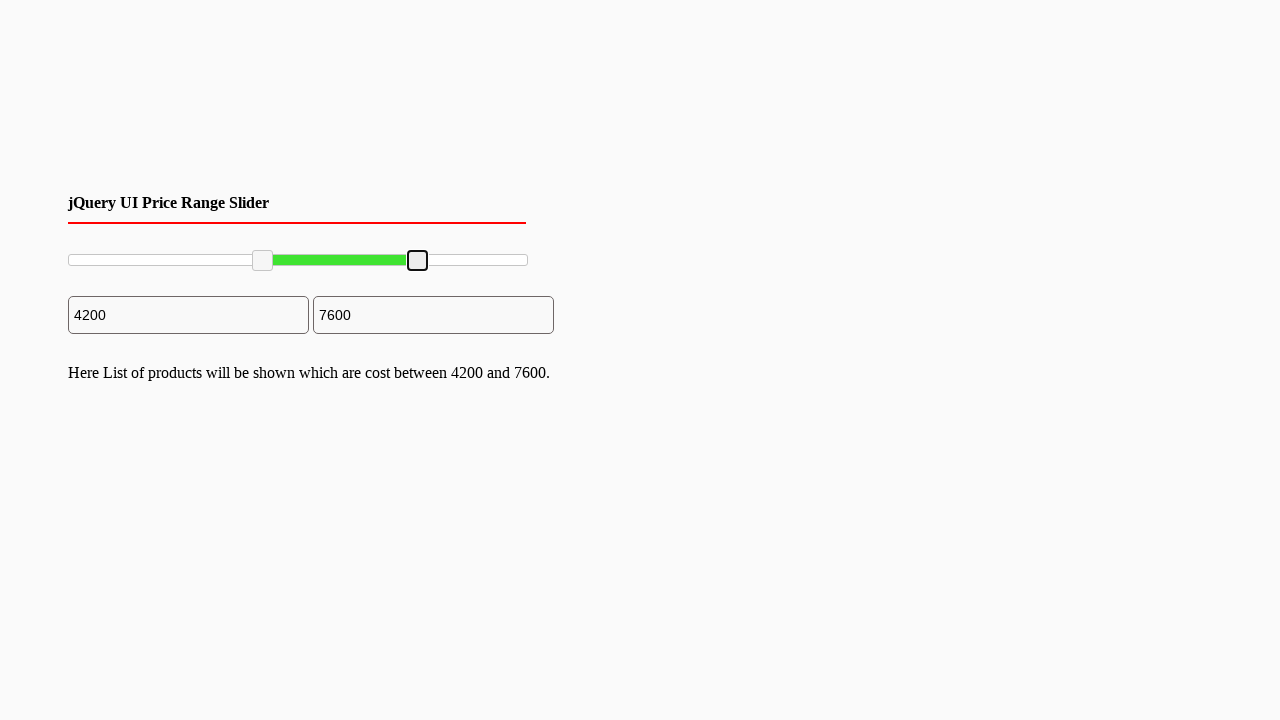

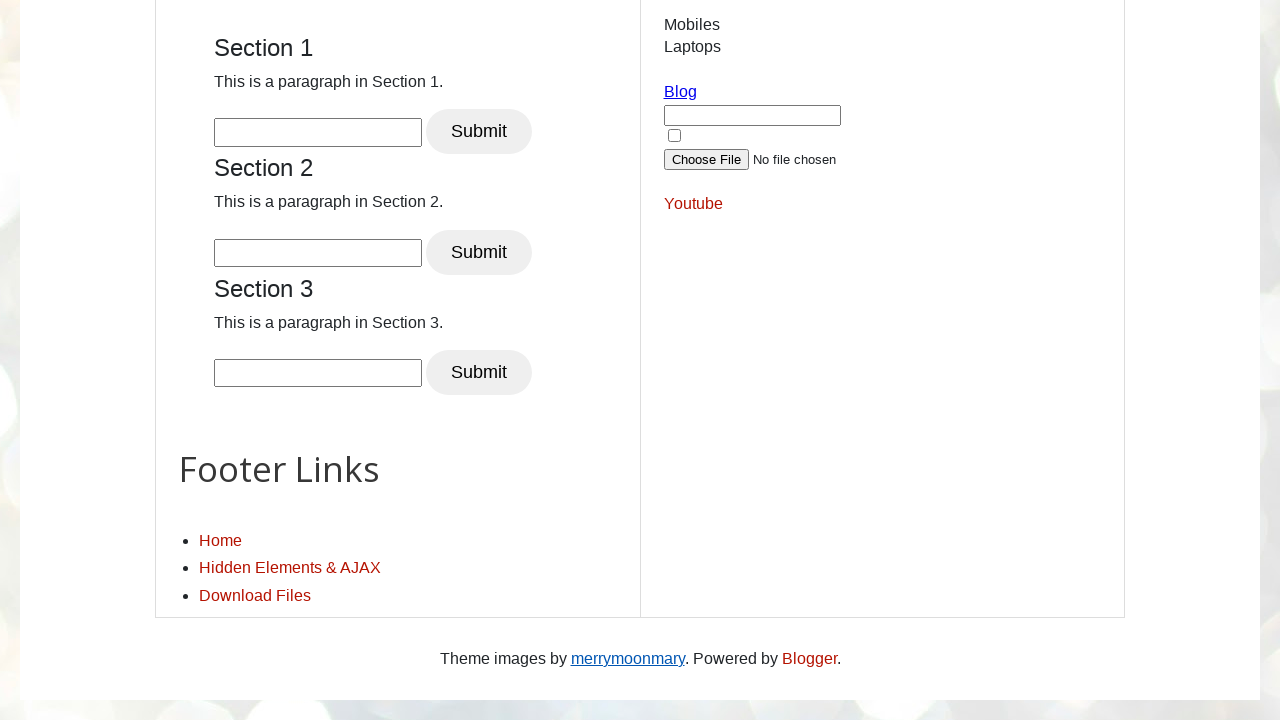